Navigates to the Inputs page and verifies that string input is not accepted in the number input field

Starting URL: http://the-internet.herokuapp.com

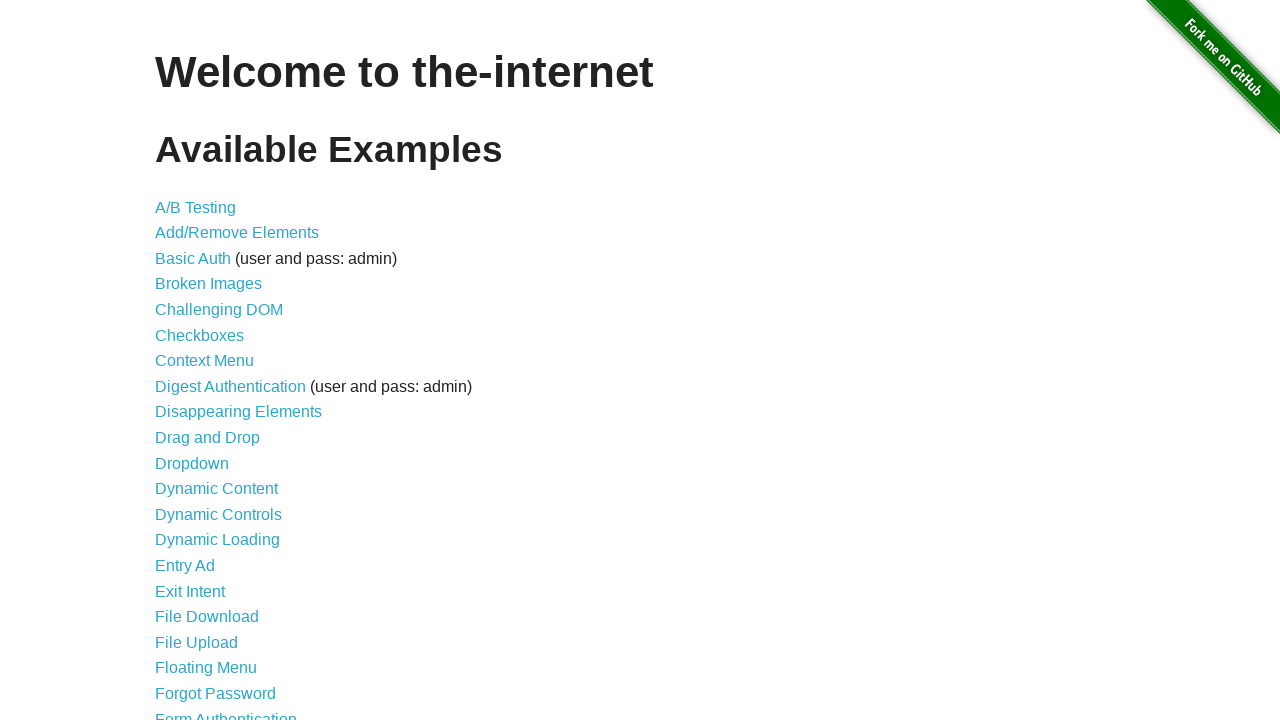

Clicked on the Inputs link to navigate to the inputs page at (176, 361) on a:has-text('Inputs')
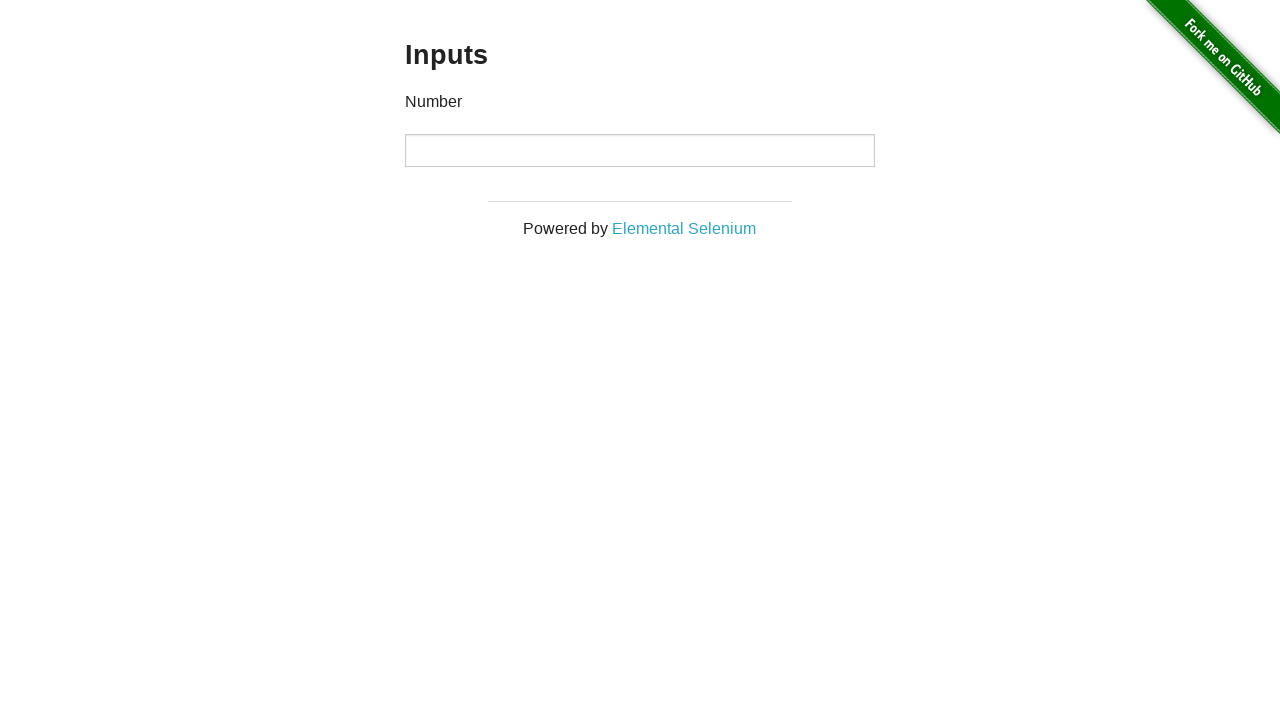

Attempted to type string 'str' into the number input field on input[type='number']
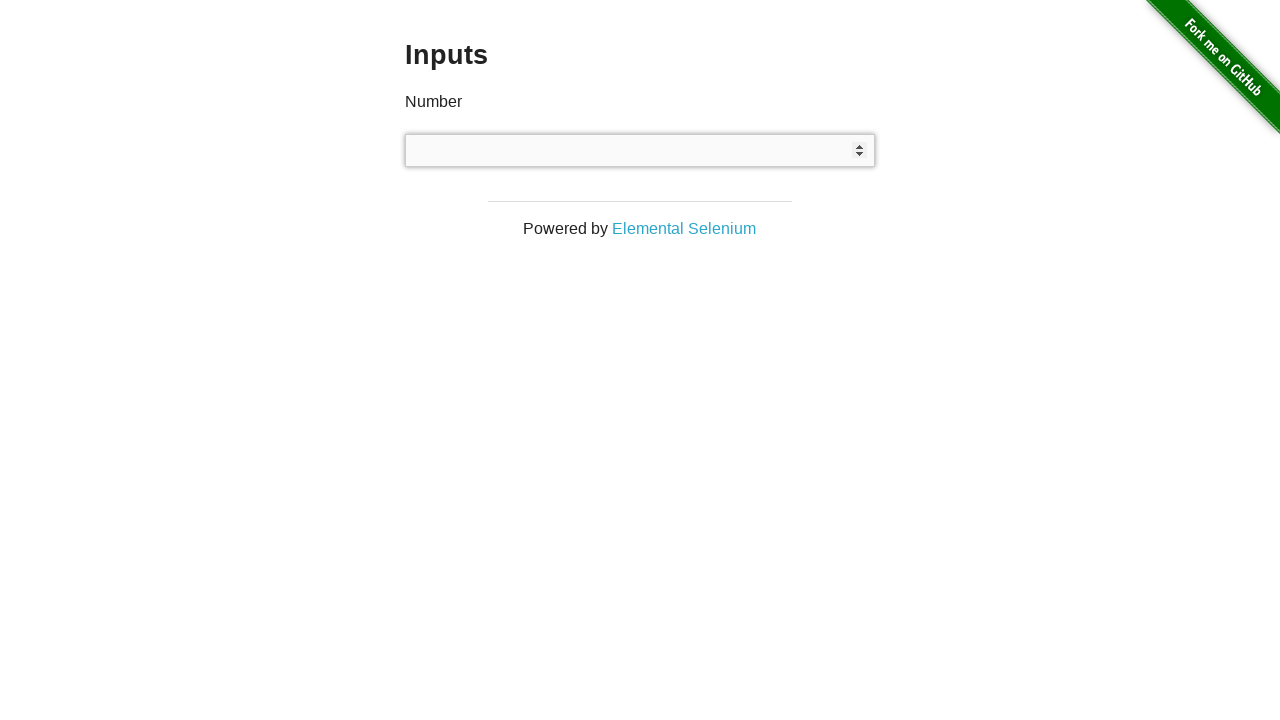

Verified that string input was not accepted in the number input field
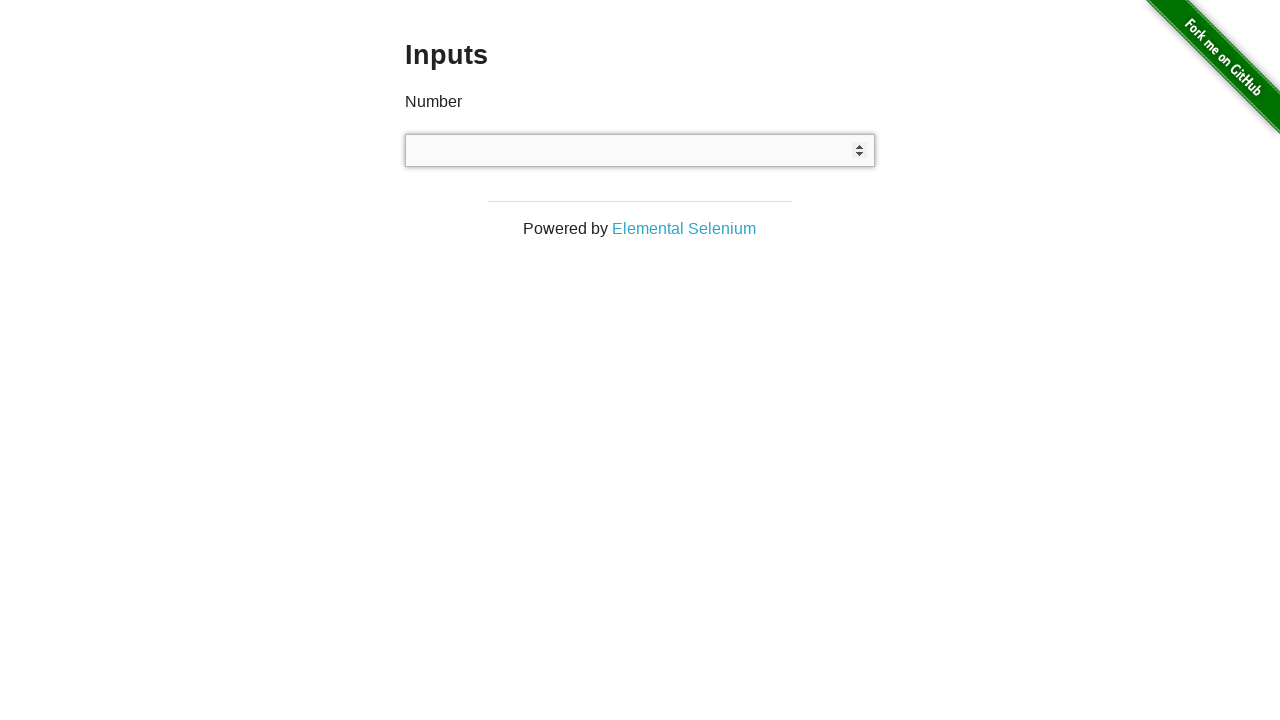

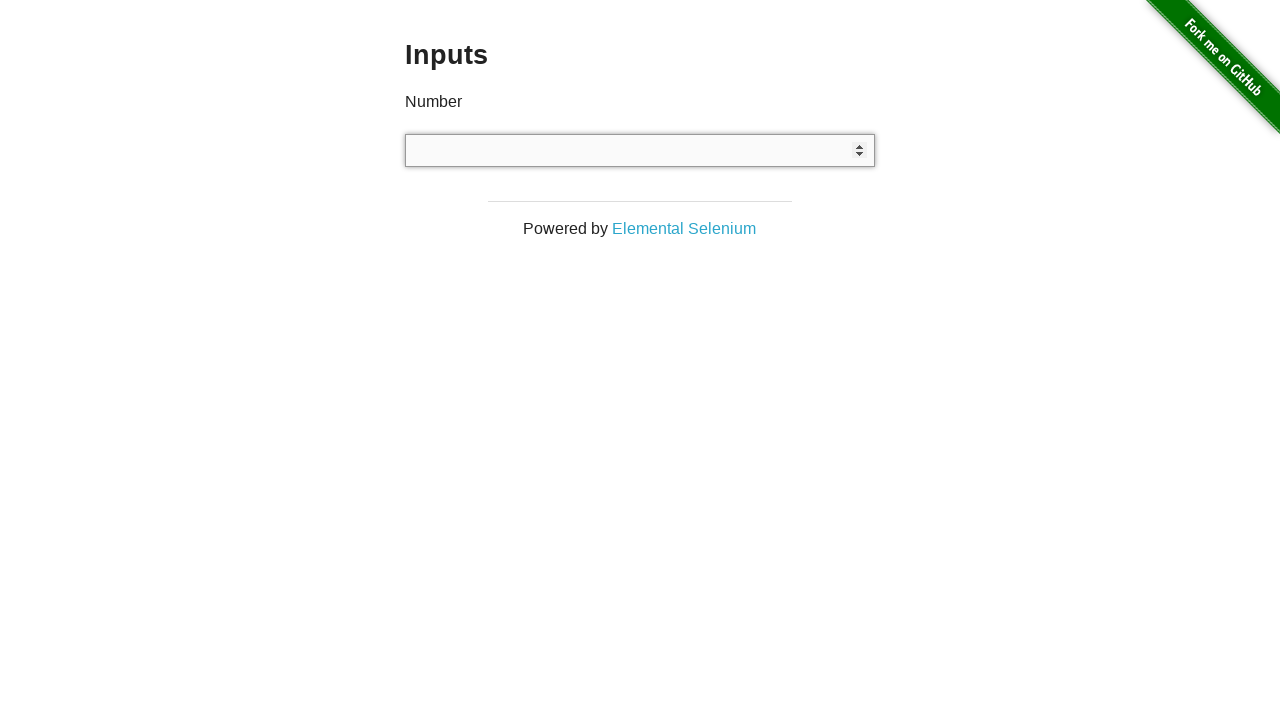